Tests basic drag and drop functionality by dragging an element to a drop zone and verifying the "Dropped!" message appears

Starting URL: https://demoqa.com/droppable

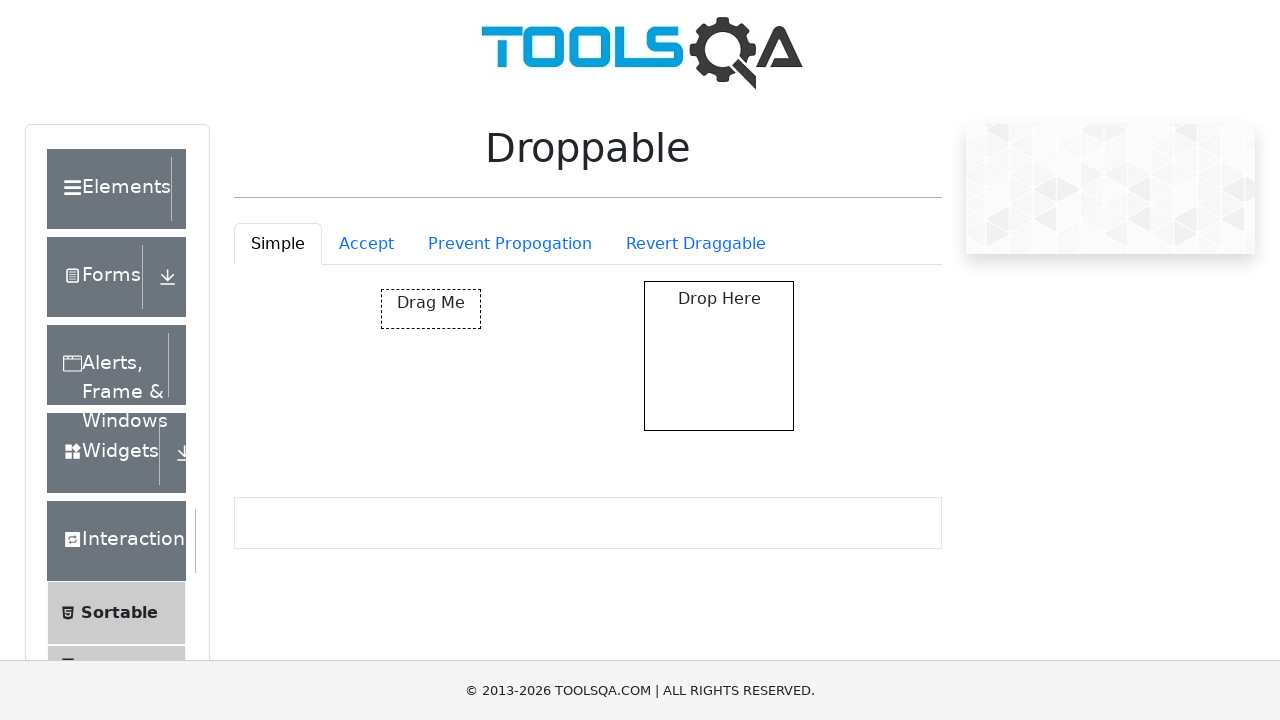

Located the draggable element with id 'draggable'
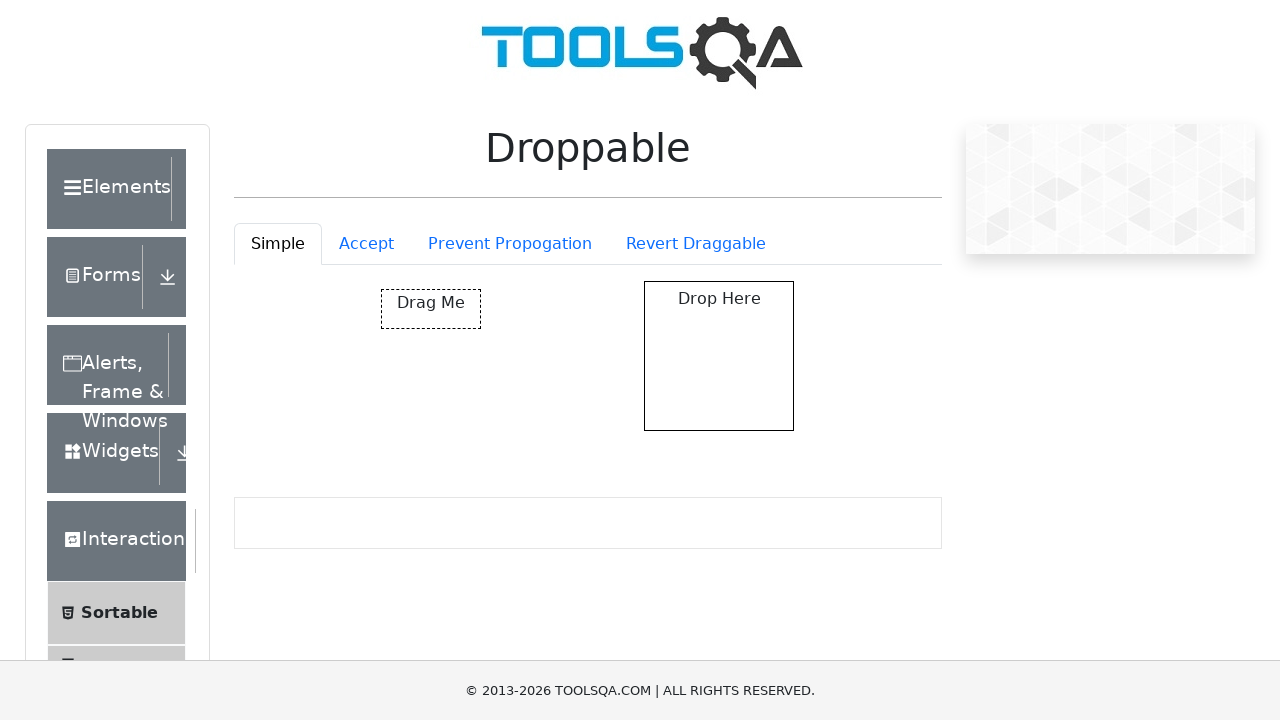

Located the drop zone element with id 'droppable'
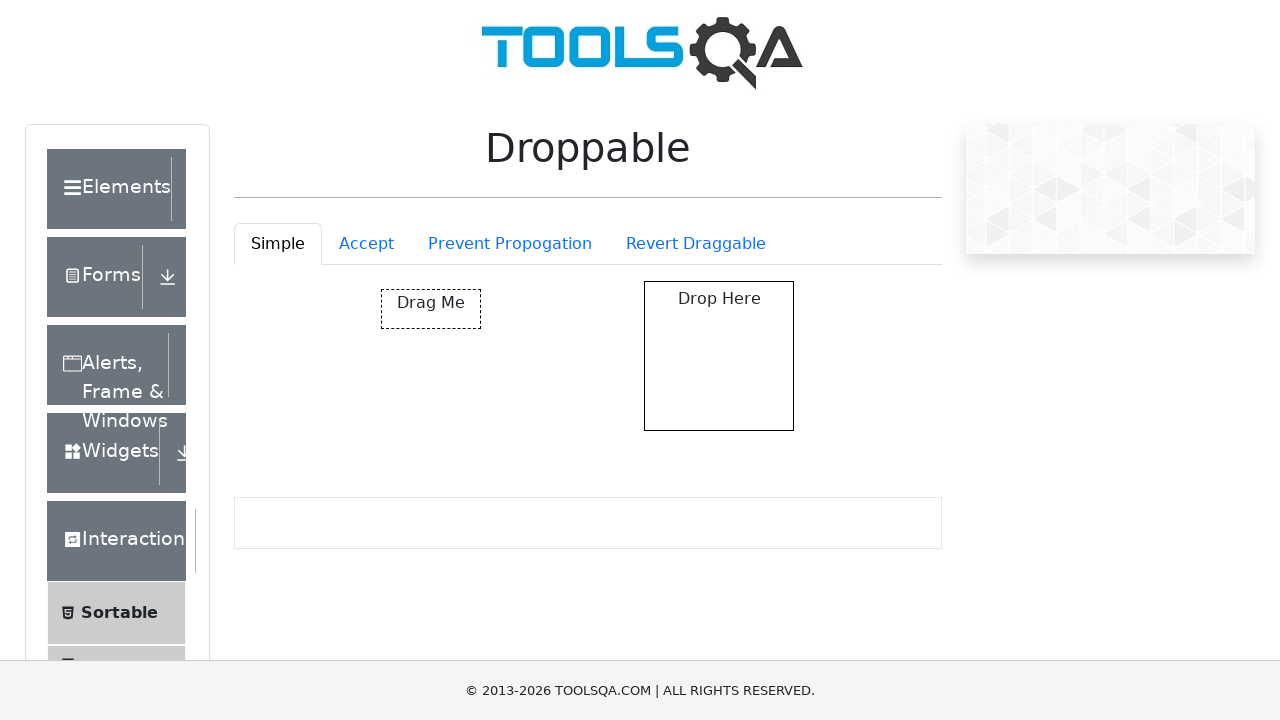

Dragged the draggable element to the drop zone at (719, 356)
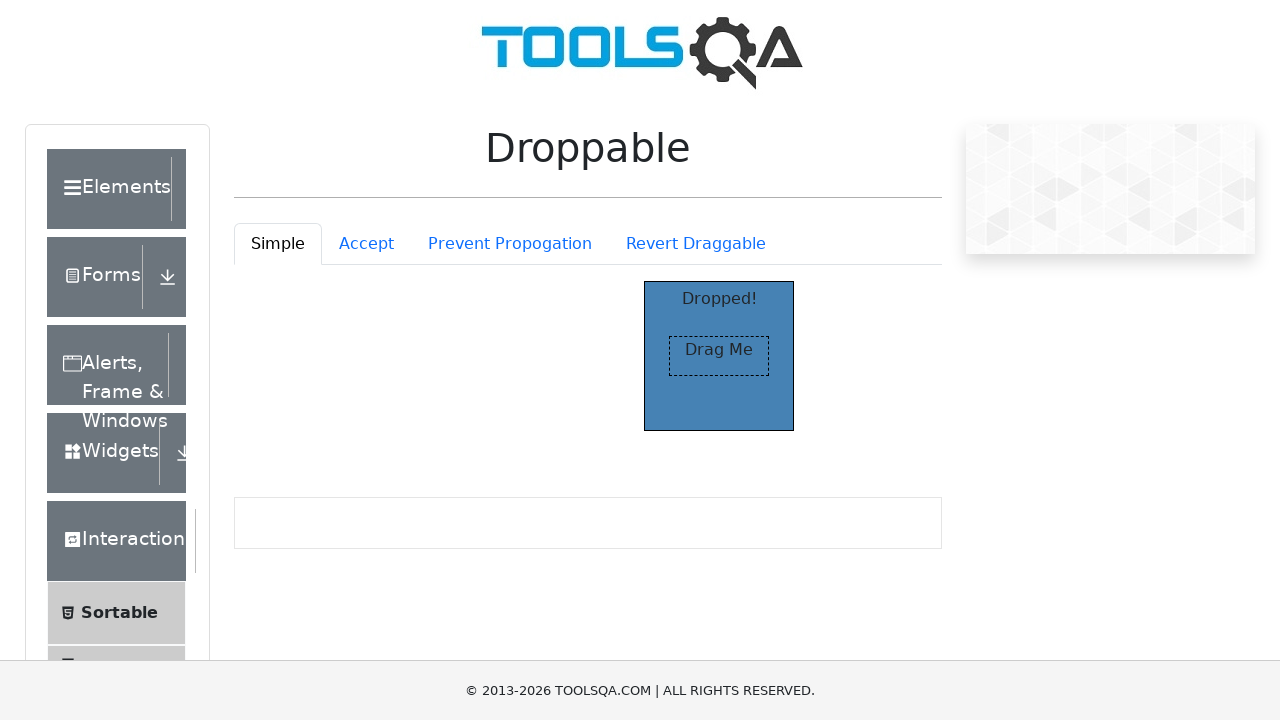

Located the 'Dropped!' message element
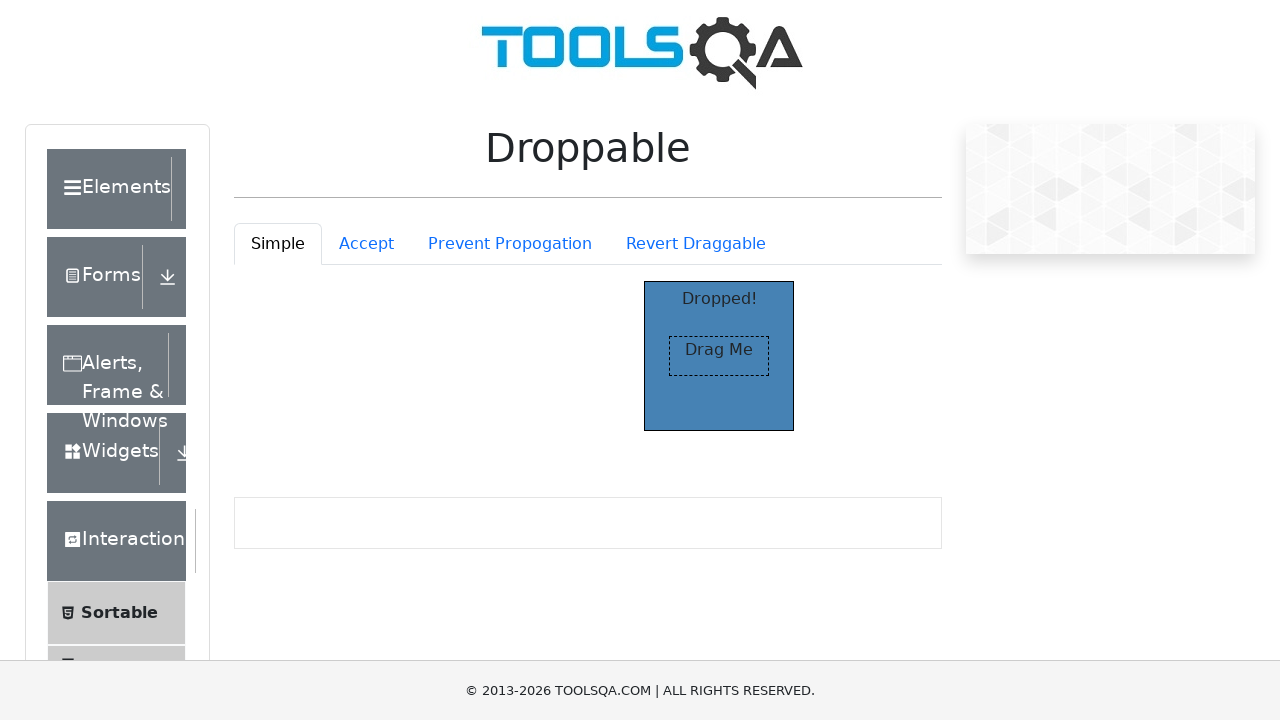

Waited for the 'Dropped!' message to appear
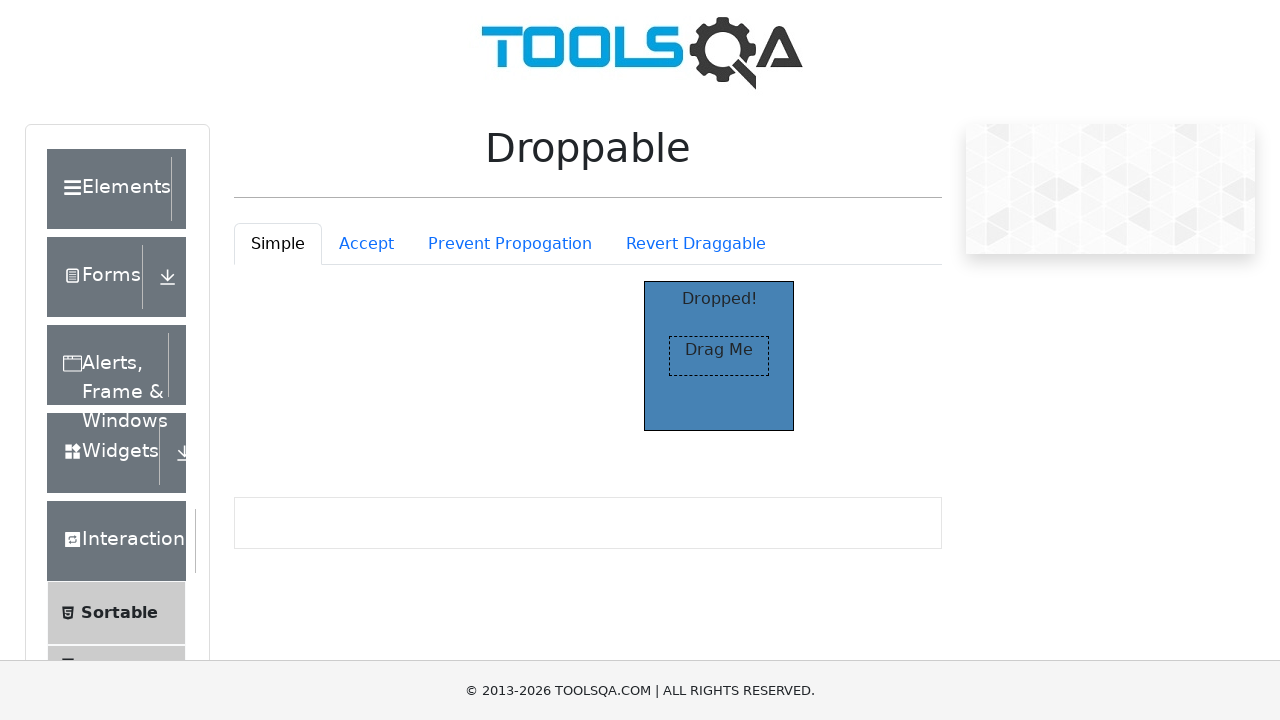

Verified the 'Dropped!' message is displayed with correct text
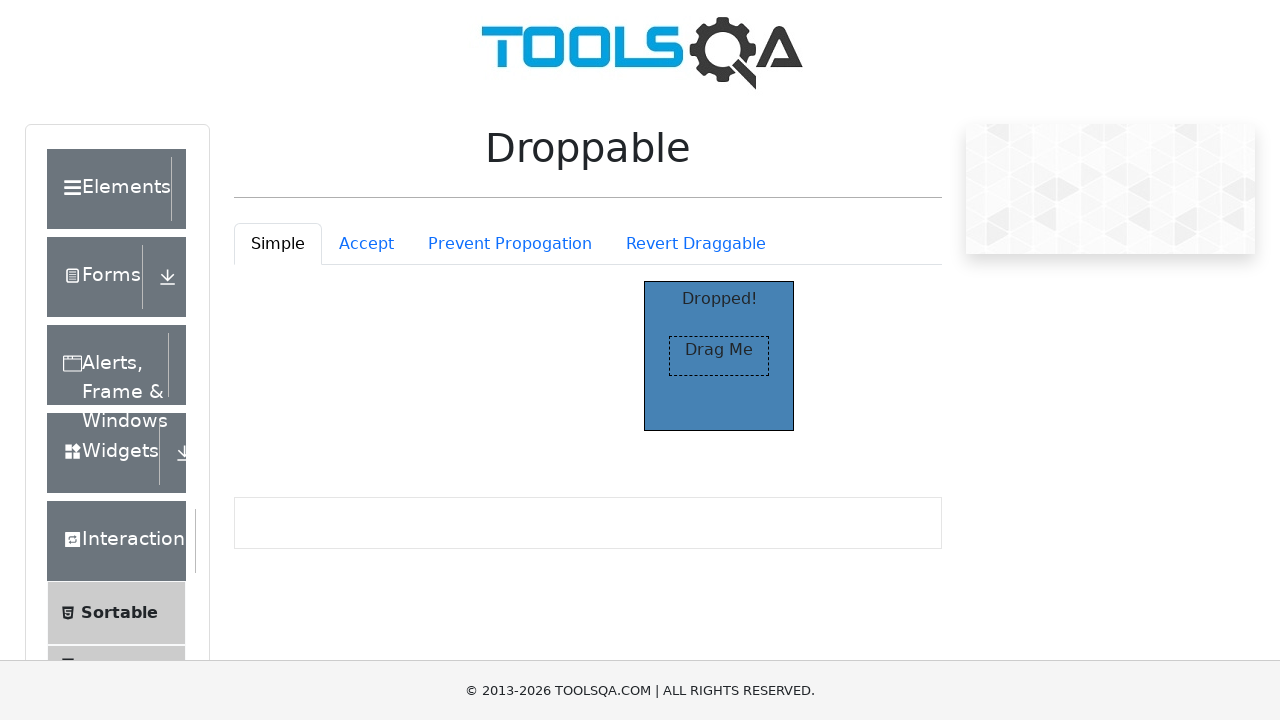

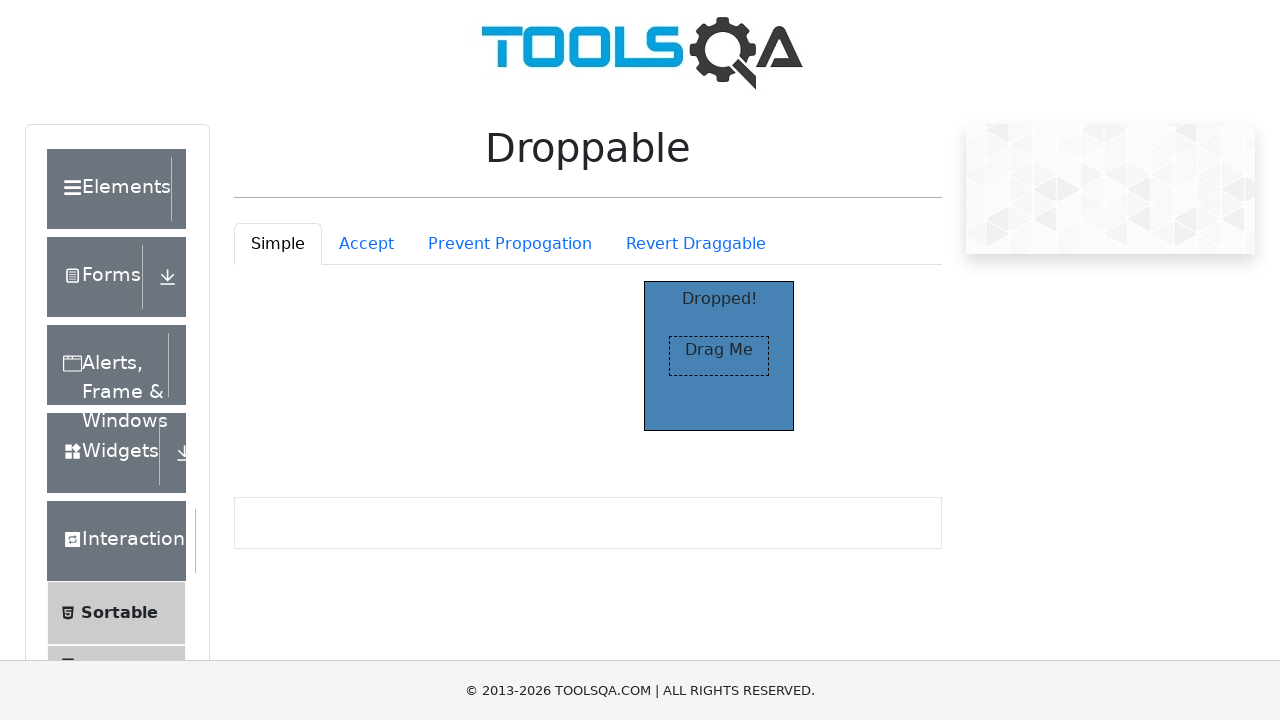